Tests a signup/newsletter form by filling in first name, last name, and email fields, then submitting the form by pressing Enter.

Starting URL: https://secure-retreat-92358.herokuapp.com/

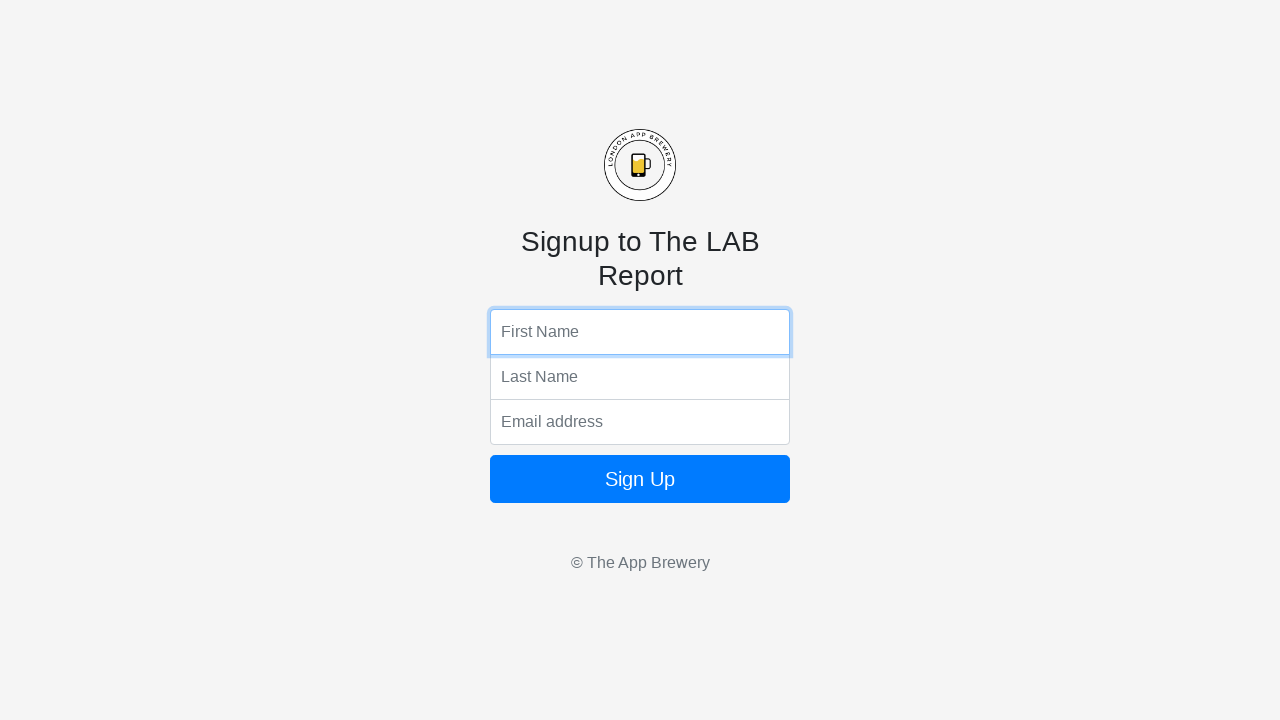

Filled first name field with 'Marcus' on input[name='fName']
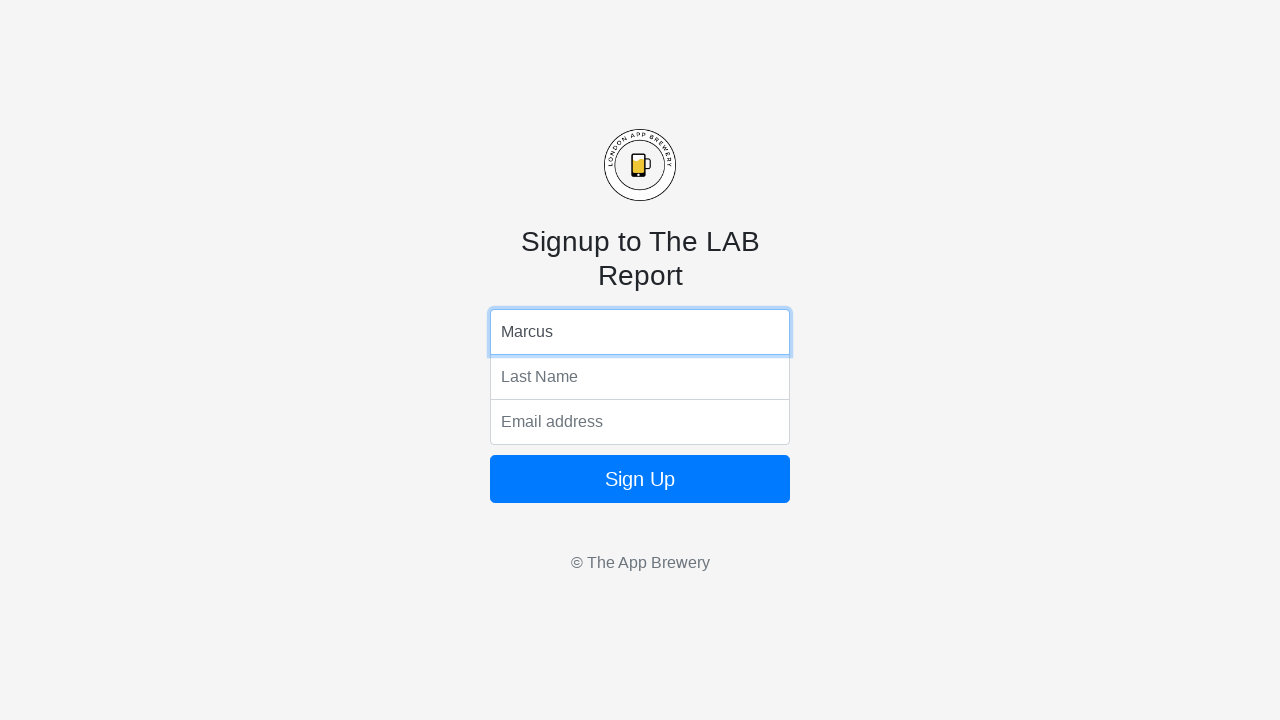

Filled last name field with 'Rodriguez' on input[name='lName']
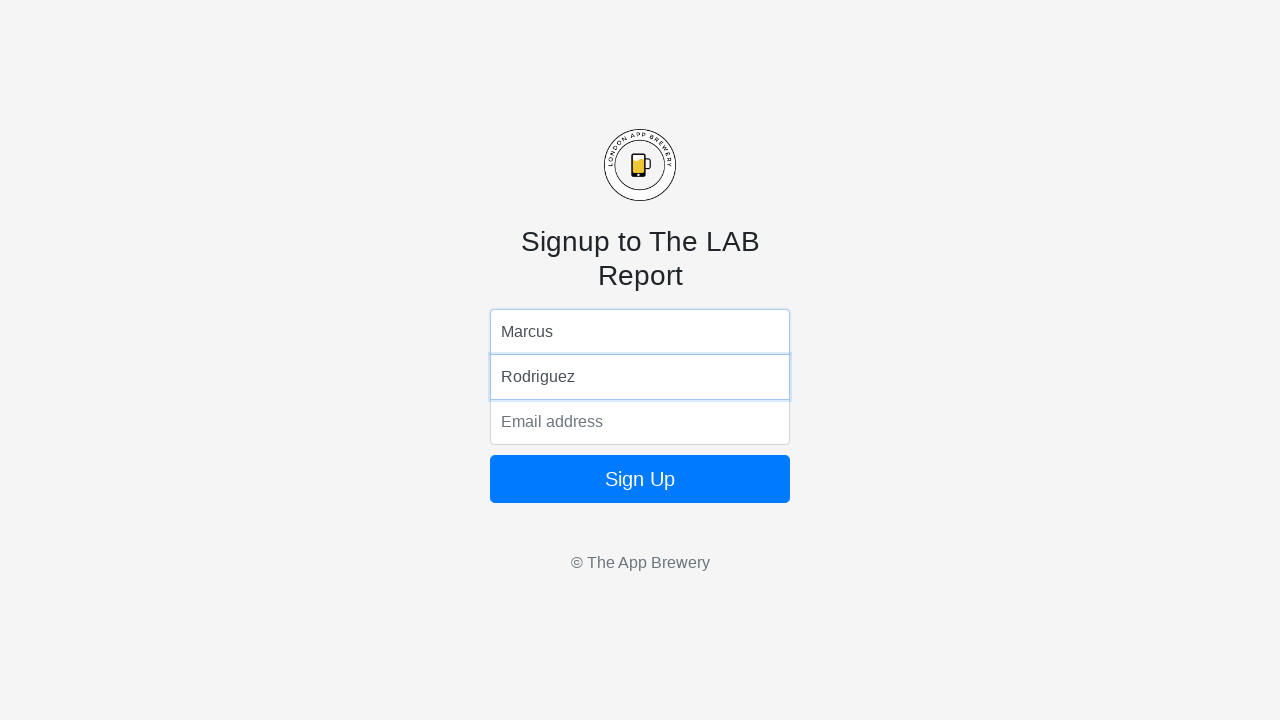

Filled email field with 'marcus.rodriguez@example.com' on input[name='email']
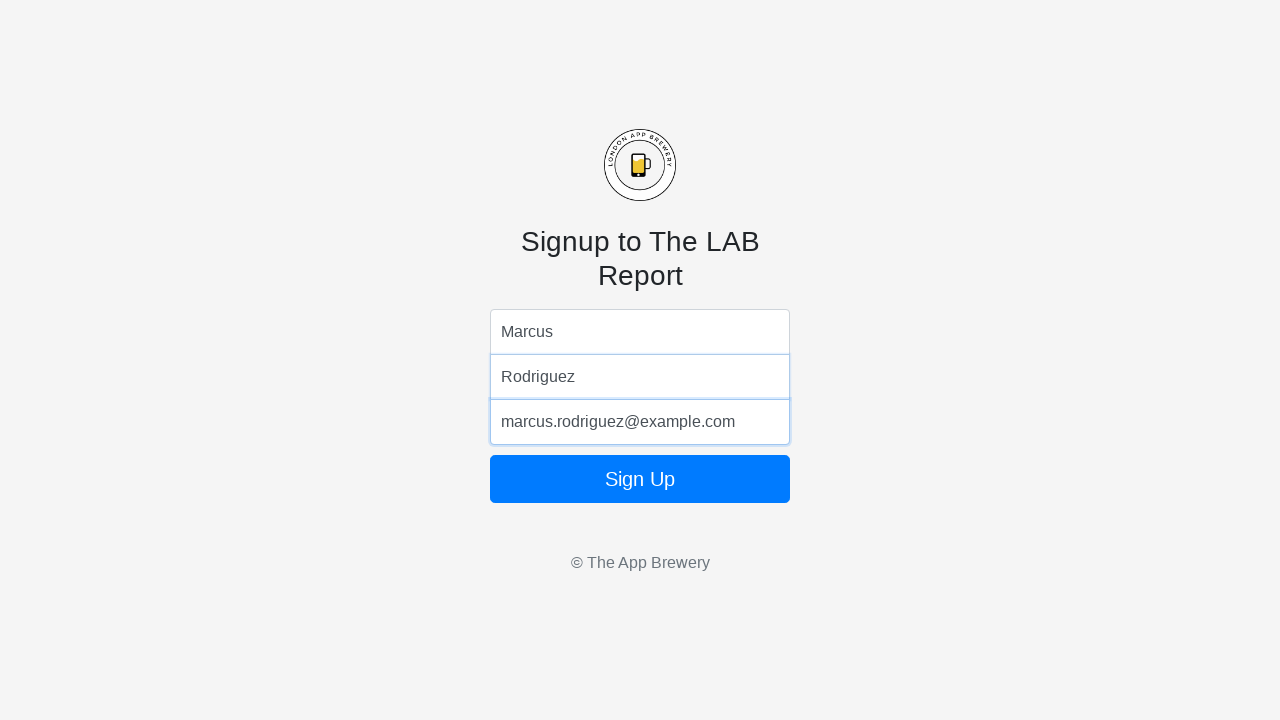

Submitted form by pressing Enter on email field on input[name='email']
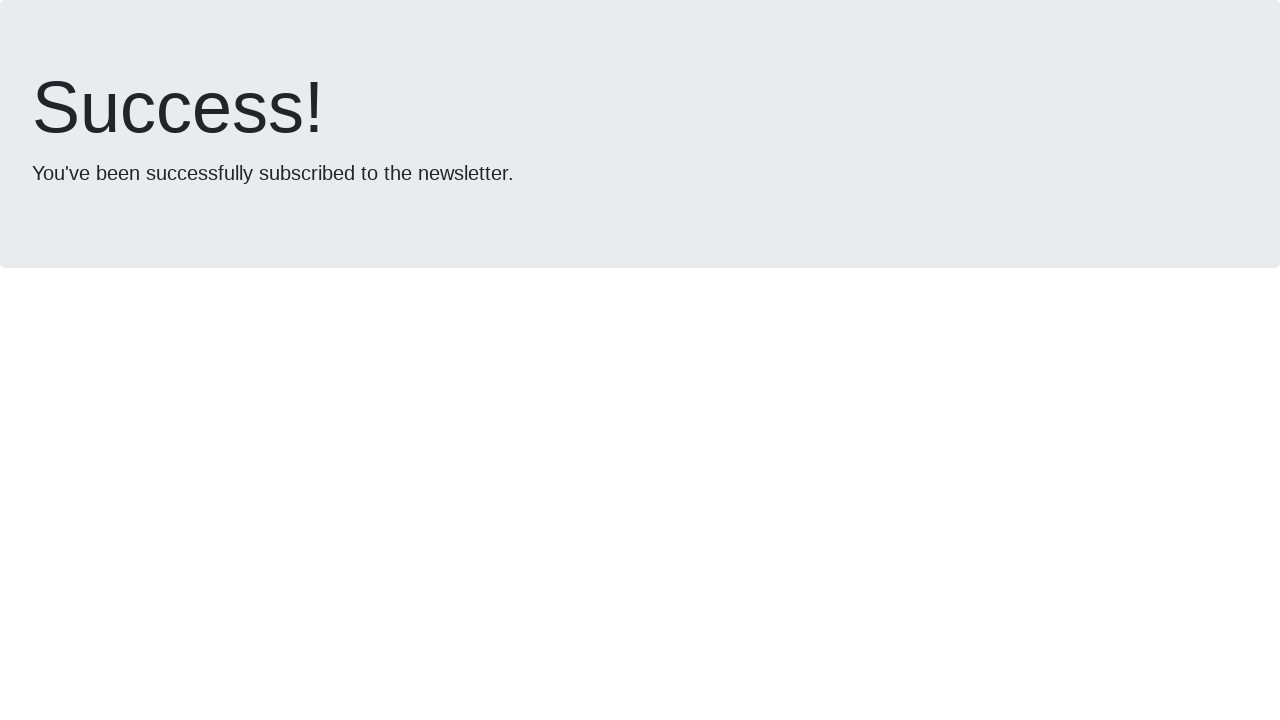

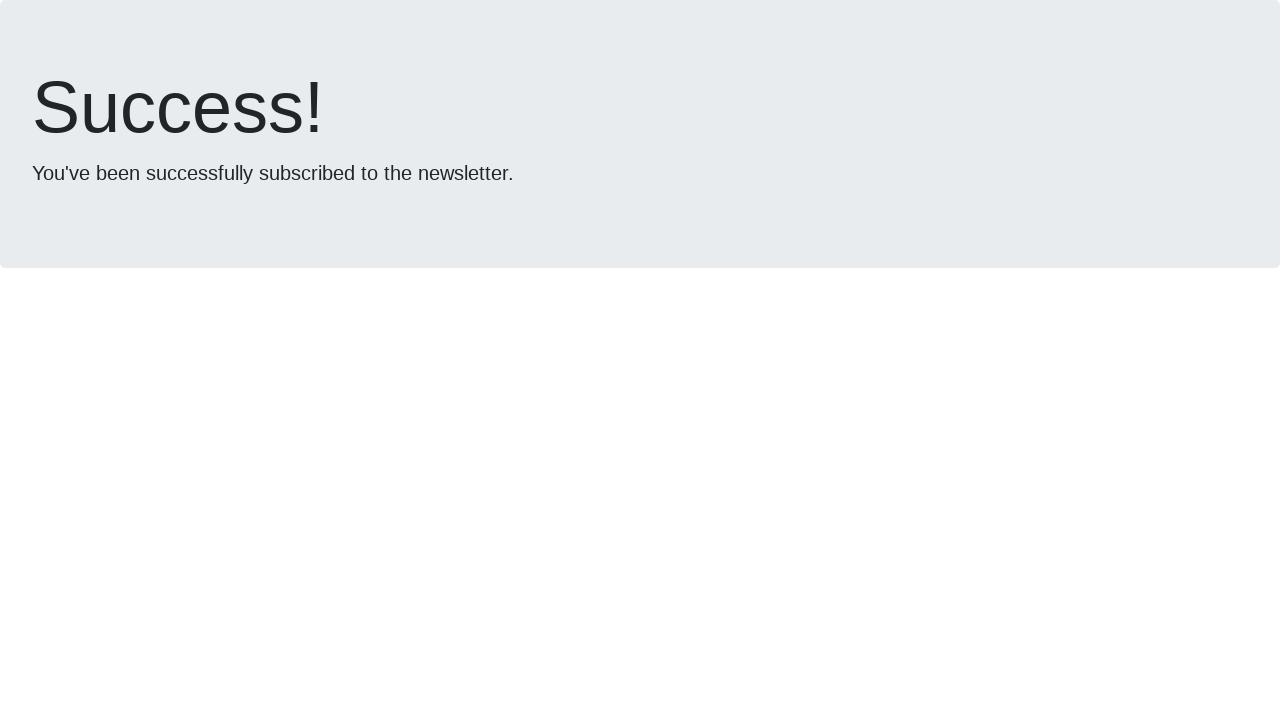